Navigates to the Playwright documentation site, sets up print media emulation, calculates page dimensions, and scrolls through the entire page content in viewport-sized increments to verify all content loads correctly.

Starting URL: https://playwright.dev/

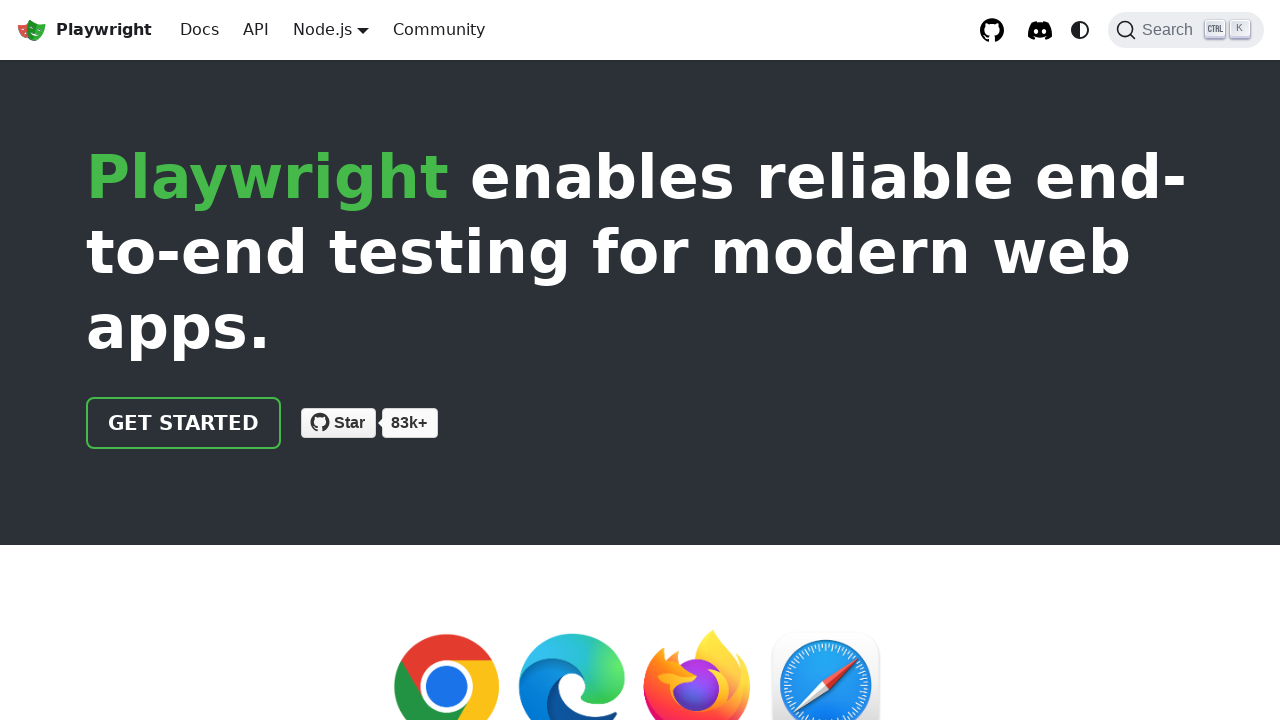

Emulated print media
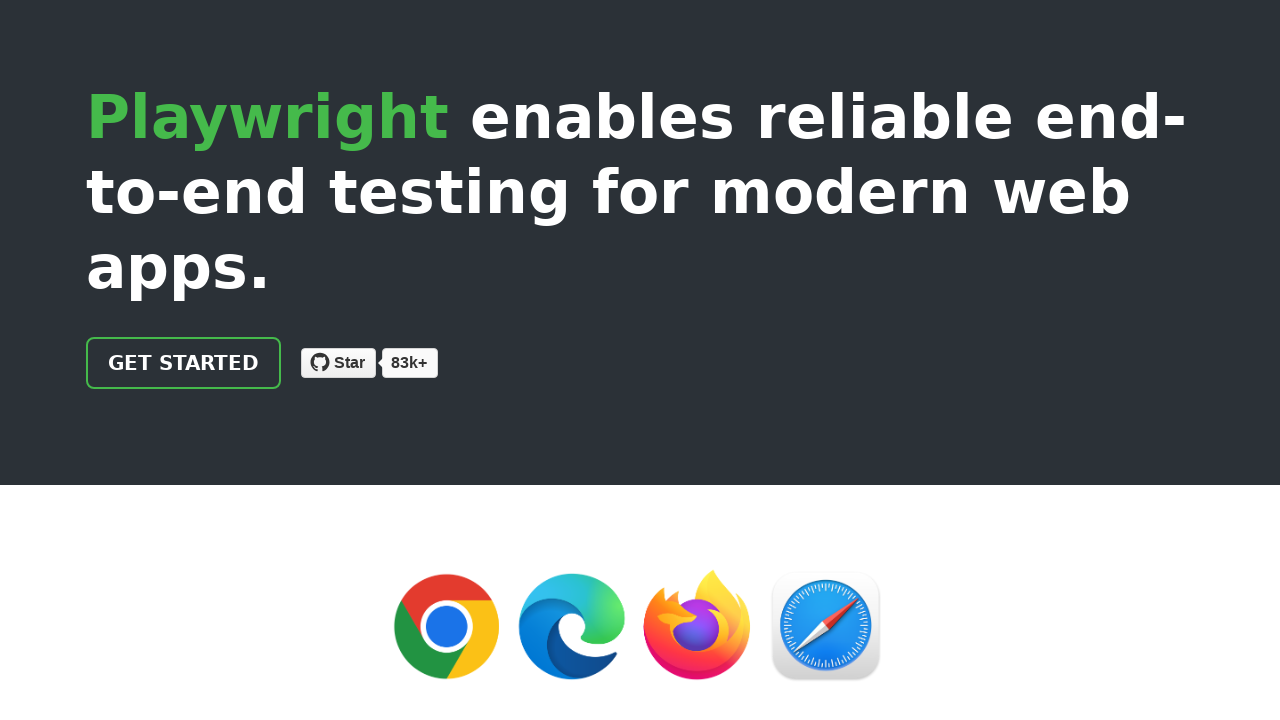

Waited for page to reach networkidle state
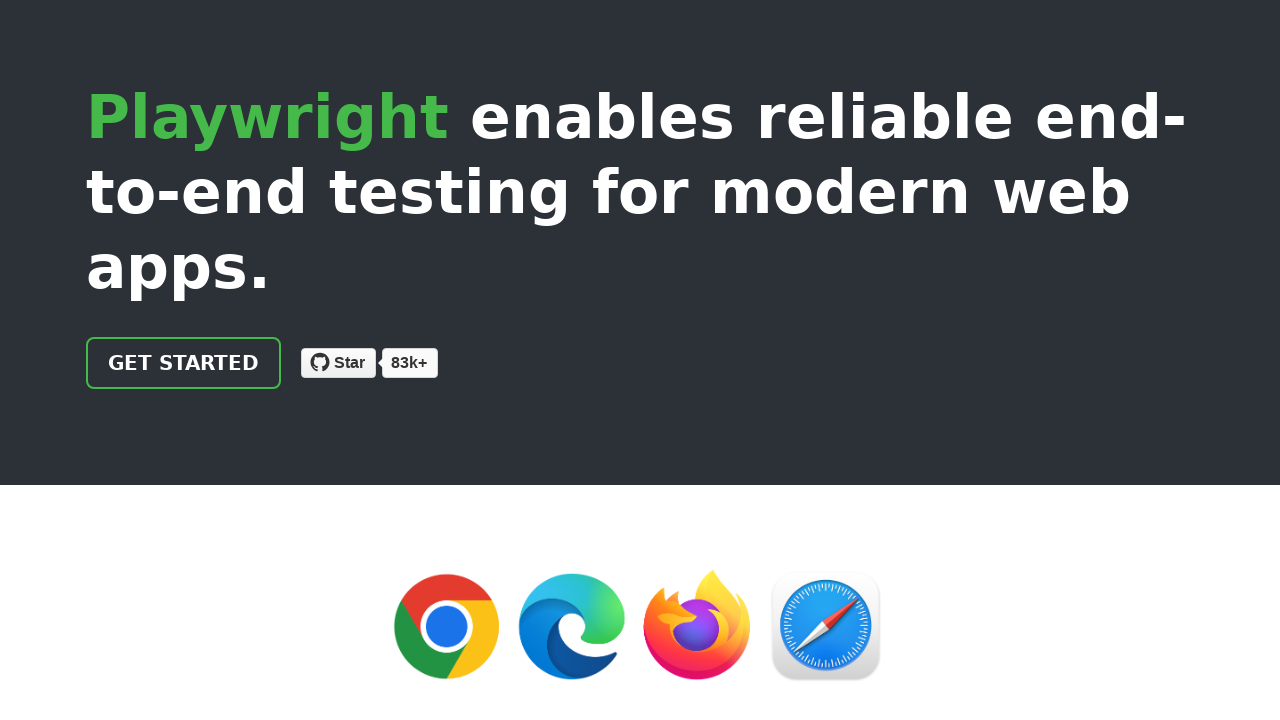

Waited 1000ms for additional page stabilization
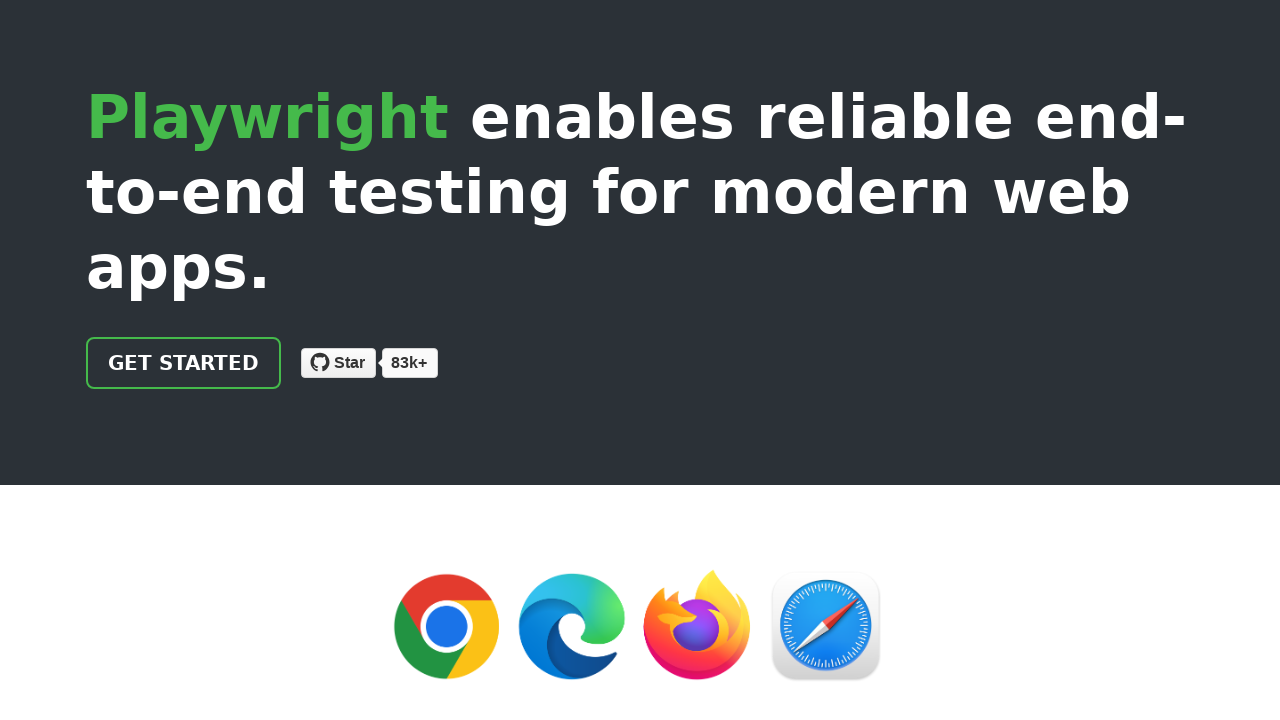

Calculated pixels per millimeter for page sizing
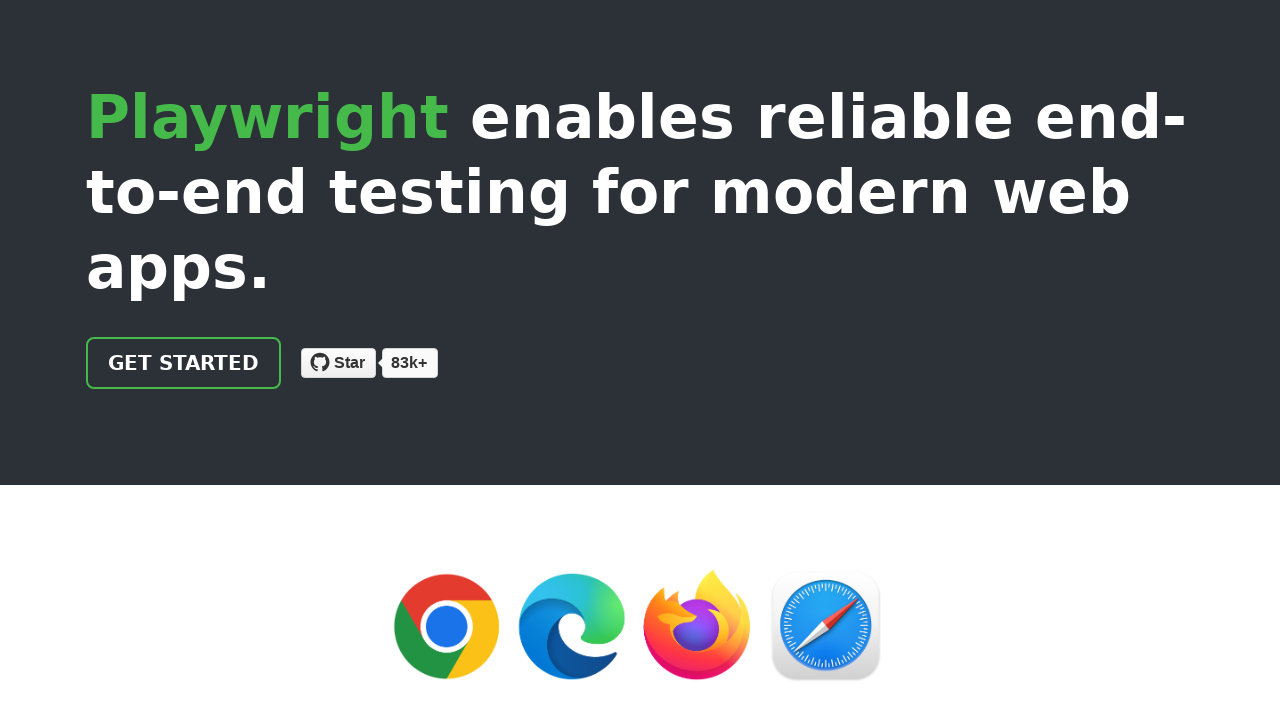

Calculated viewport dimensions: 665x925px (176mm x 244.8mm page size)
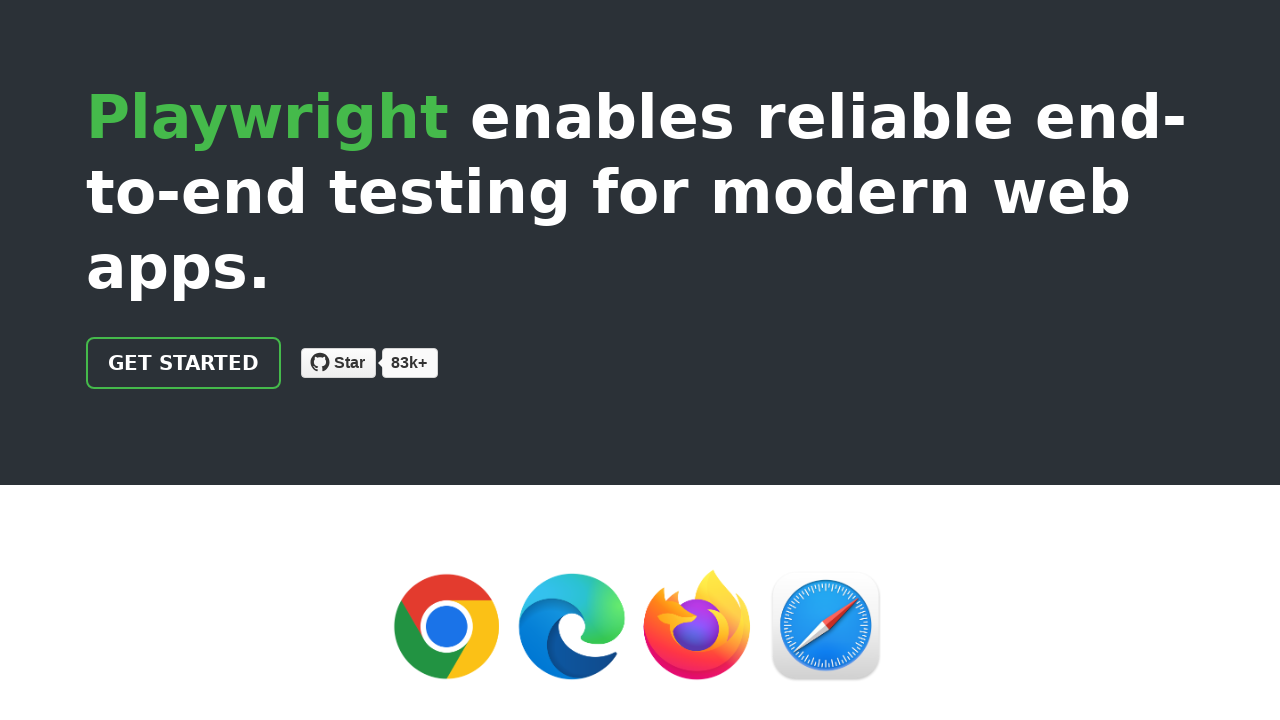

Set viewport size to 665x925px
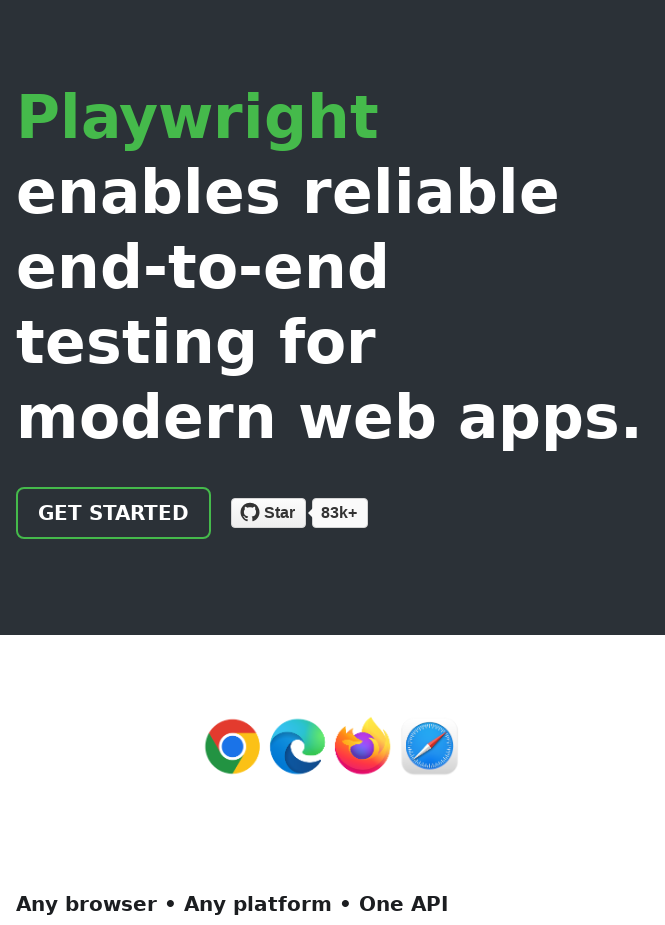

Calculated total page count: 4 viewport sections
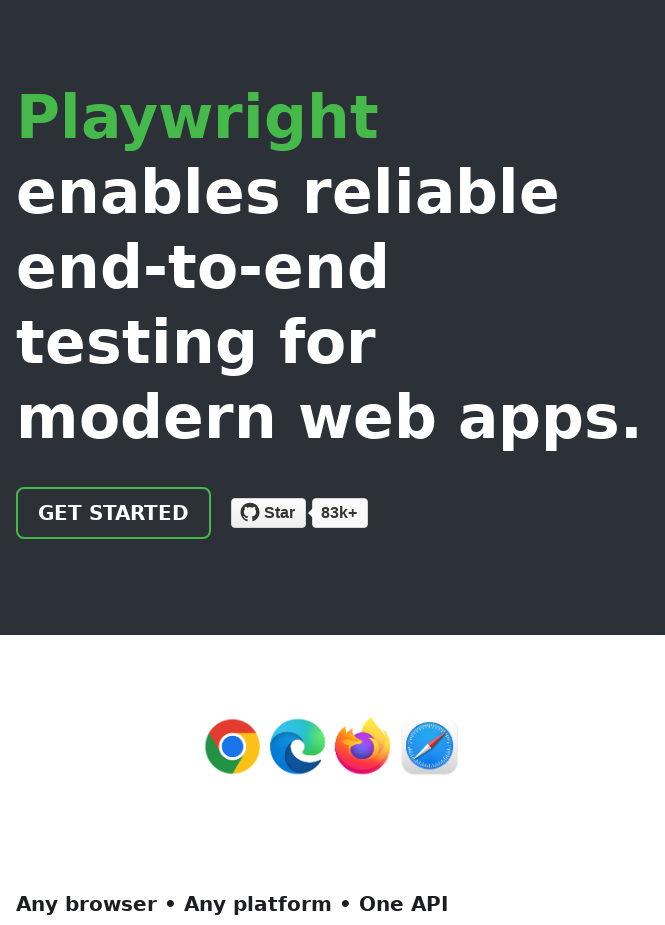

Scrolled to page section 1/4 (position: 0px)
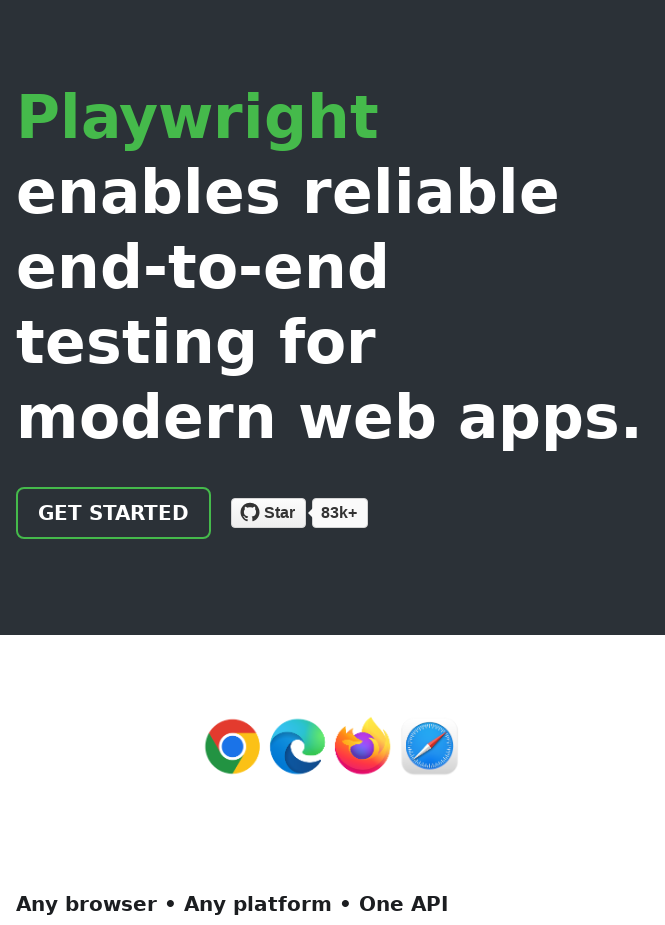

Waited 500ms for content to load on page section 1/4
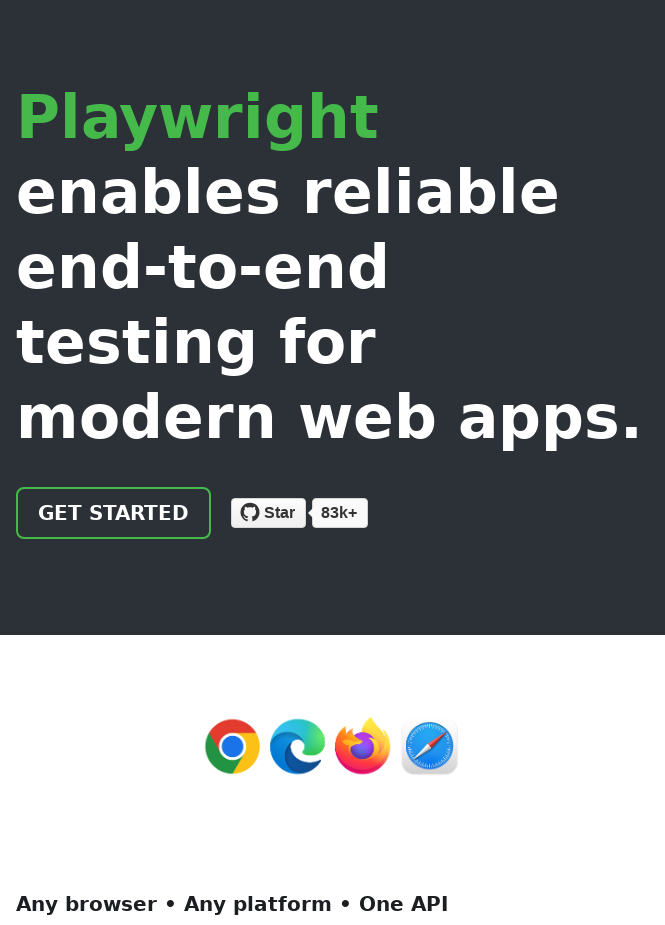

Scrolled to page section 2/4 (position: 925px)
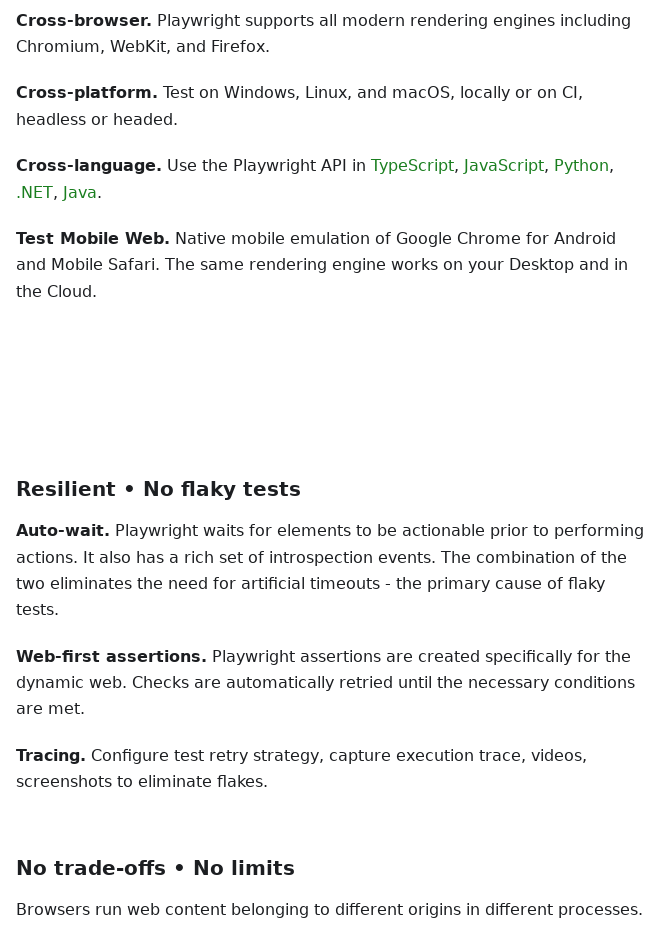

Waited 500ms for content to load on page section 2/4
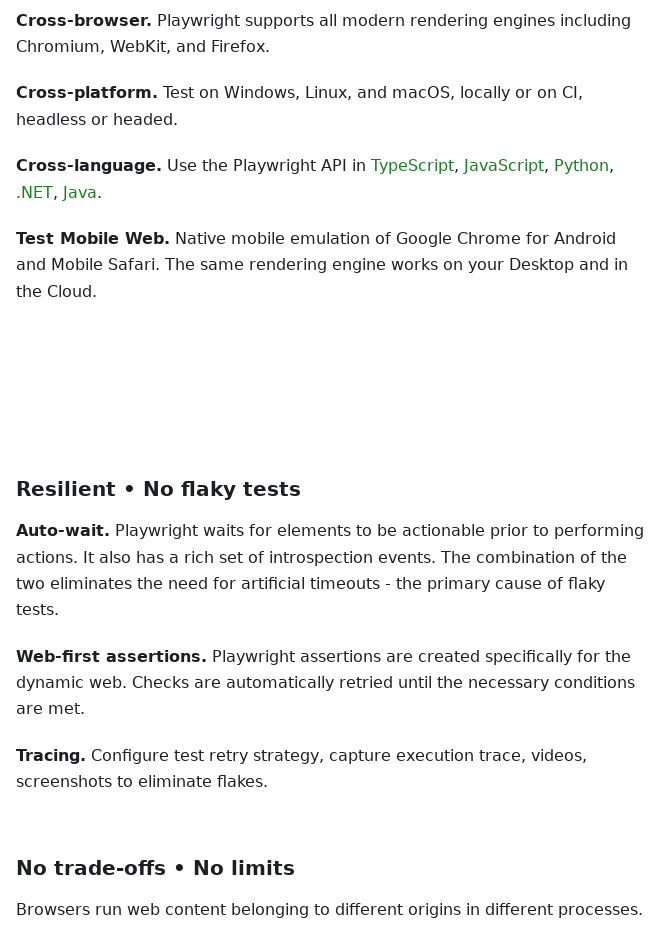

Scrolled to page section 3/4 (position: 1850px)
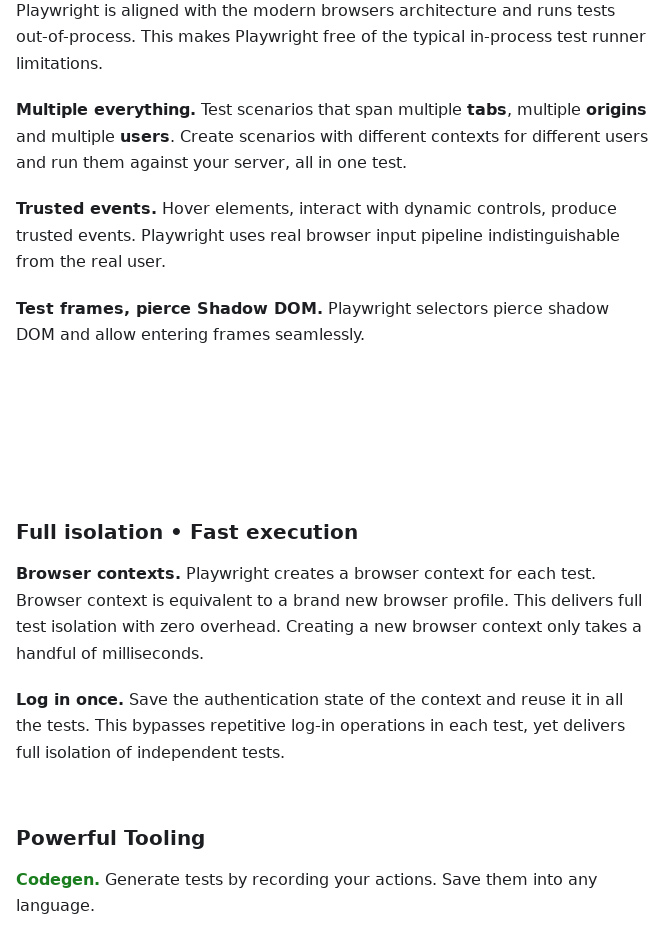

Waited 500ms for content to load on page section 3/4
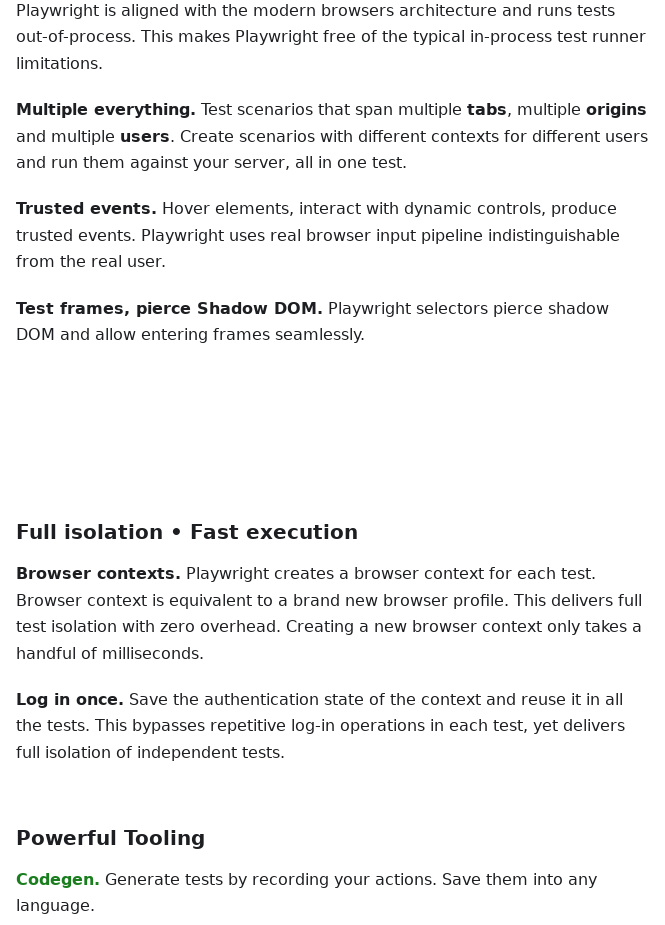

Scrolled to page section 4/4 (position: 2775px)
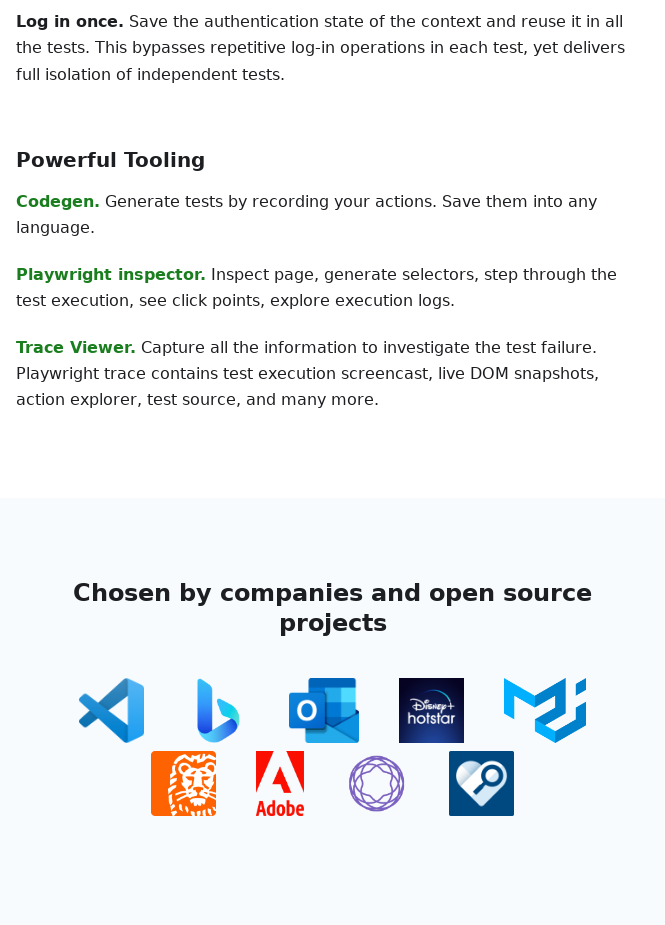

Waited 500ms for content to load on page section 4/4
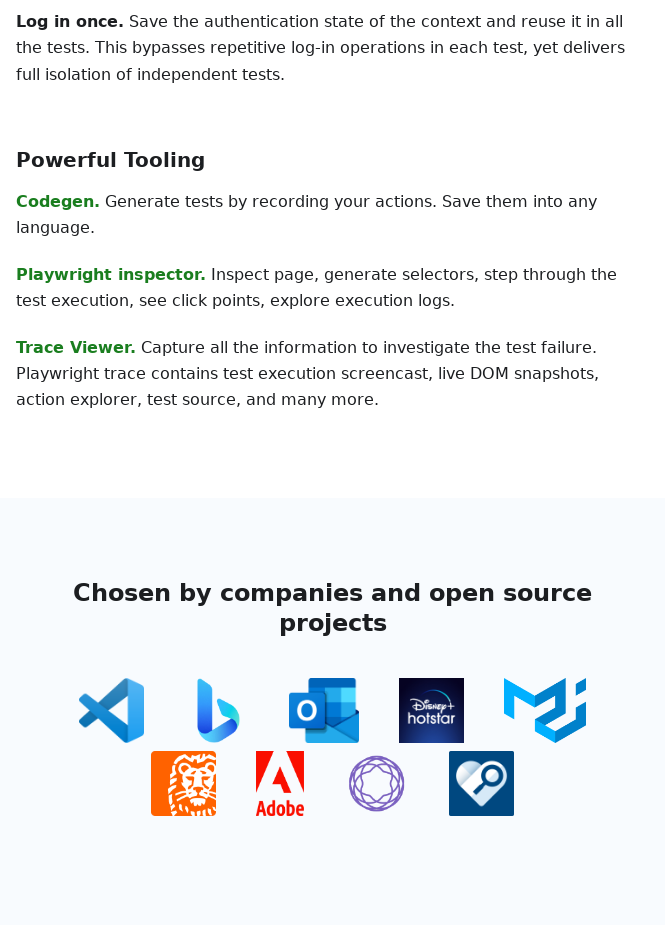

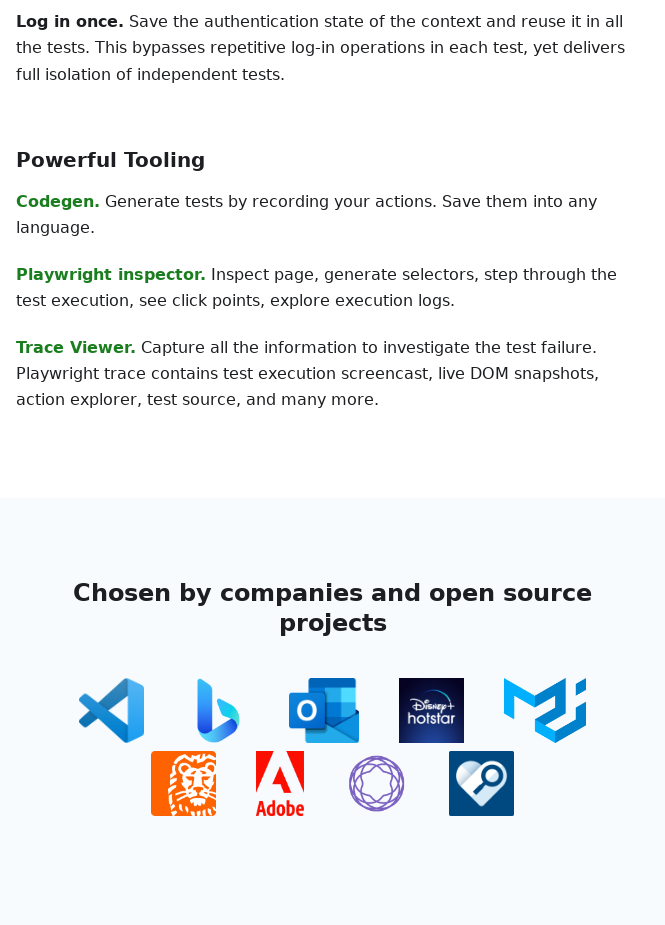